Fills name fields using XPath with pipe operator

Starting URL: https://formy-project.herokuapp.com/form

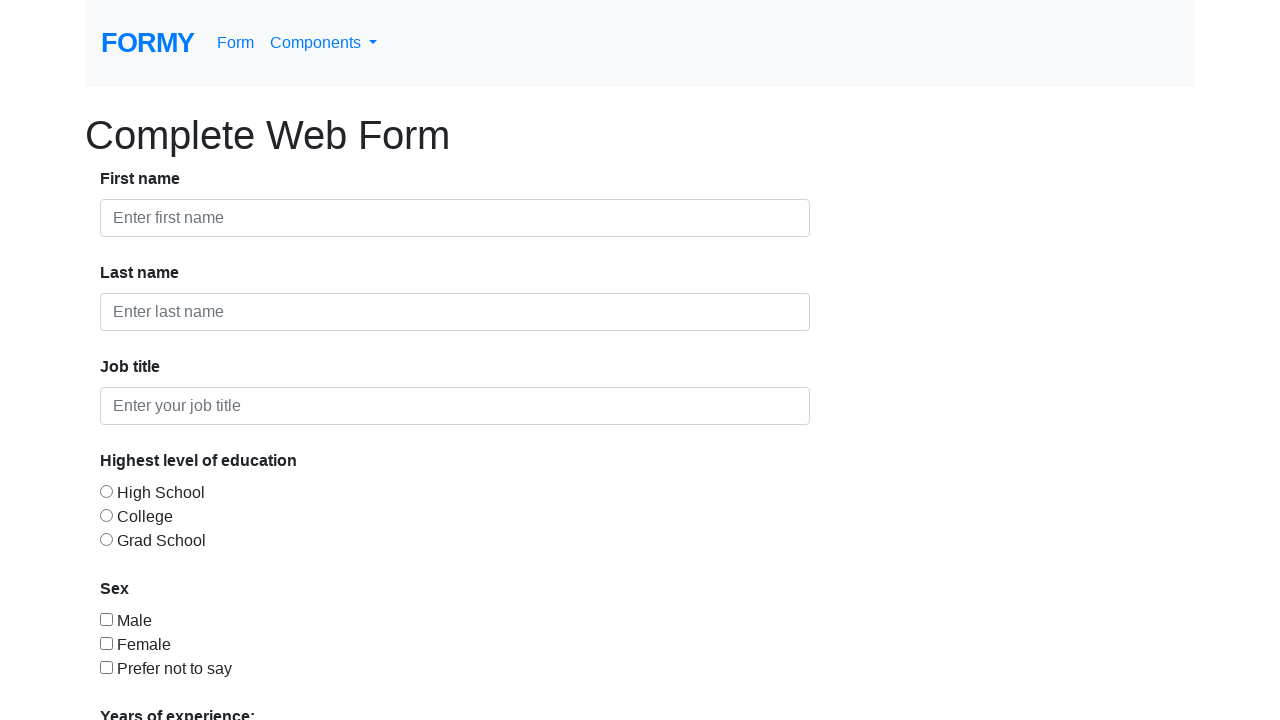

Filled first-name field with 'Jhonny' on #first-name
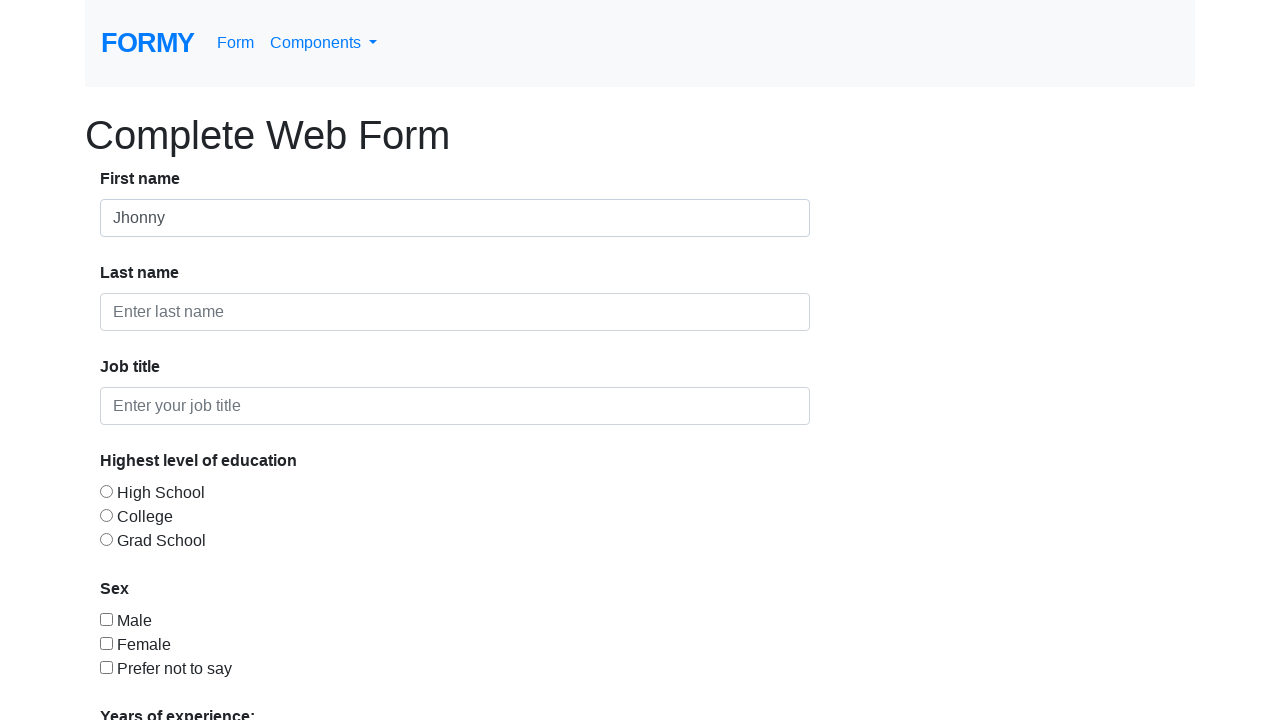

Cleared first-name field on #first-name
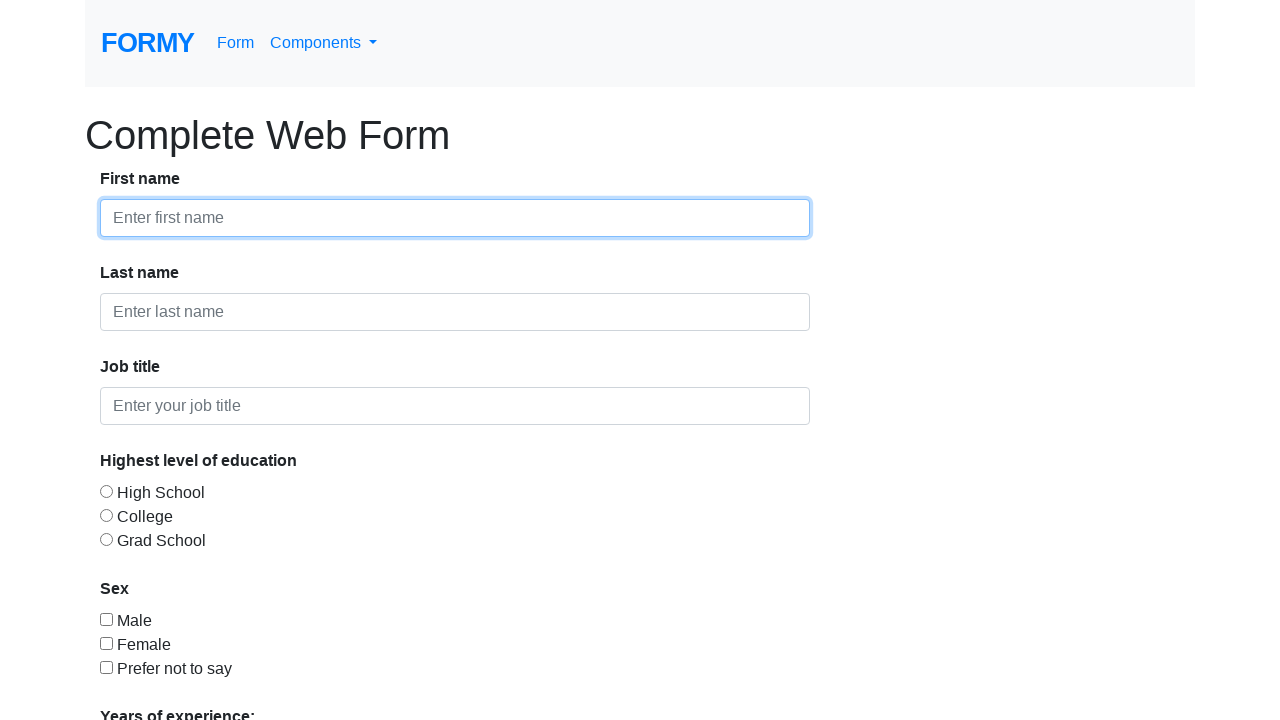

Filled first-name field with 'Deep' on #first-name
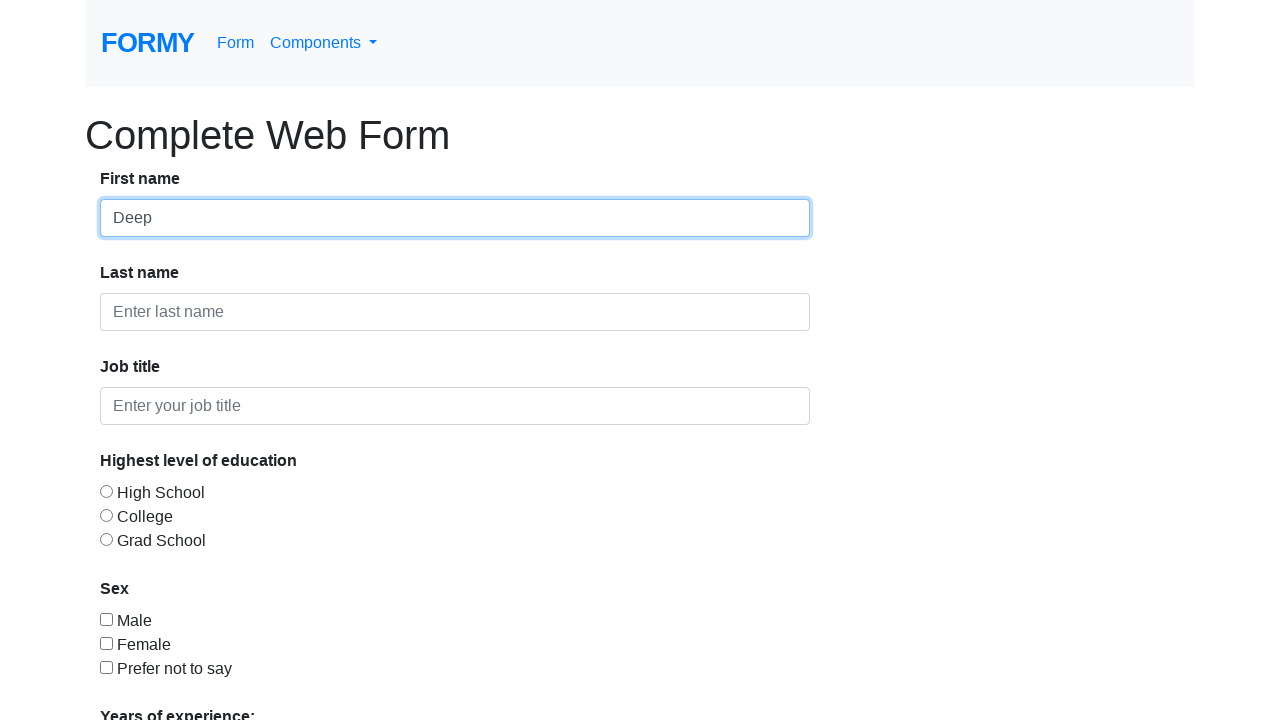

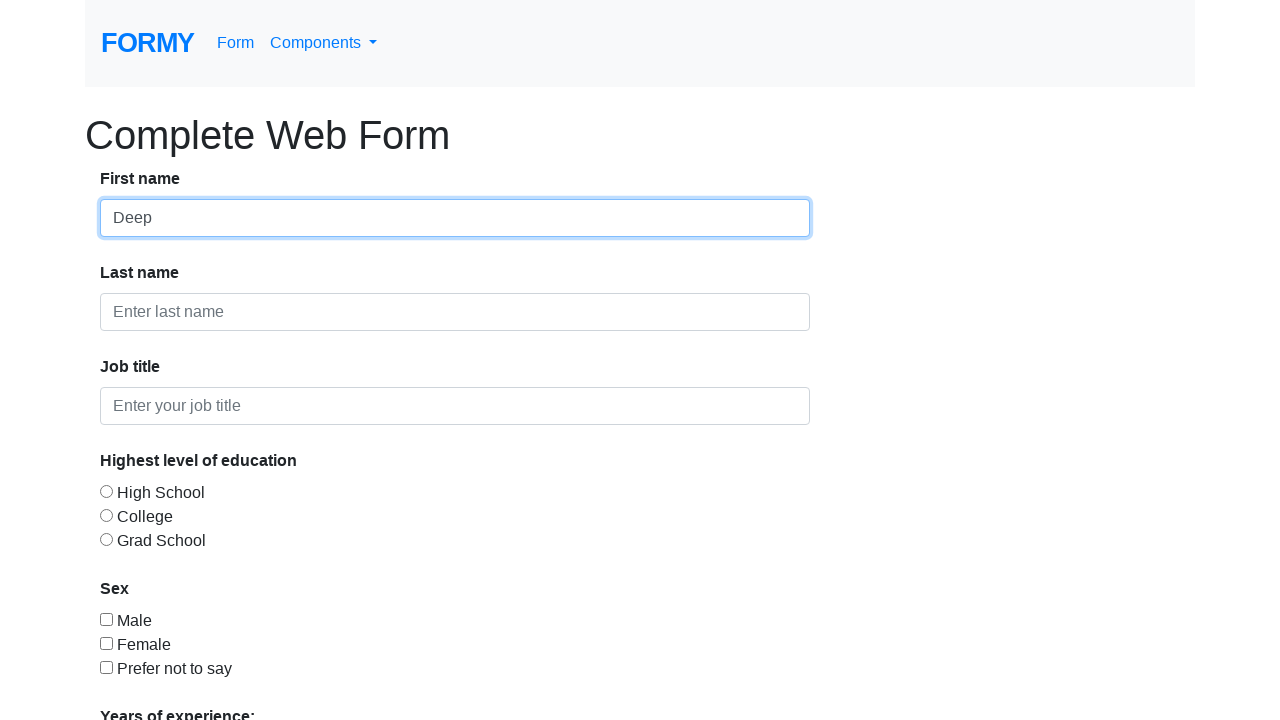